Tests a web form by entering text into a text box, clicking the submit button, and verifying that a confirmation message is displayed.

Starting URL: https://www.selenium.dev/selenium/web/web-form.html

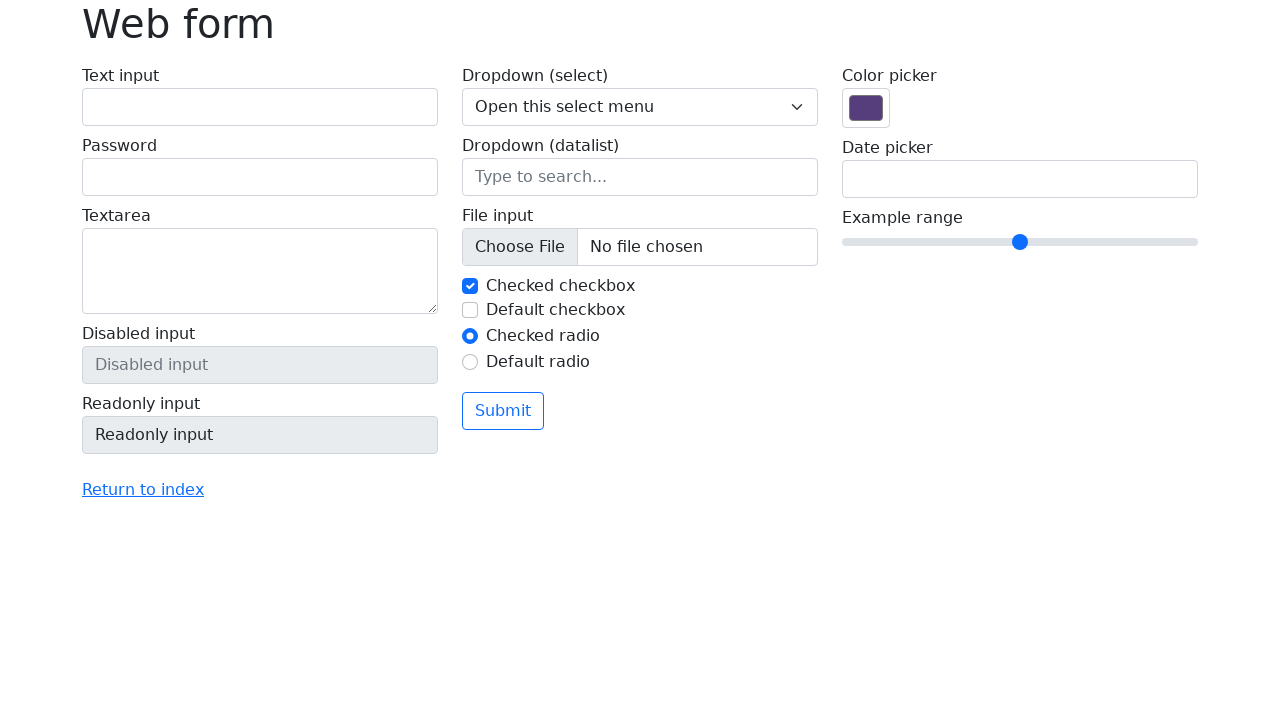

Filled text box with 'Selenium' on input[name='my-text']
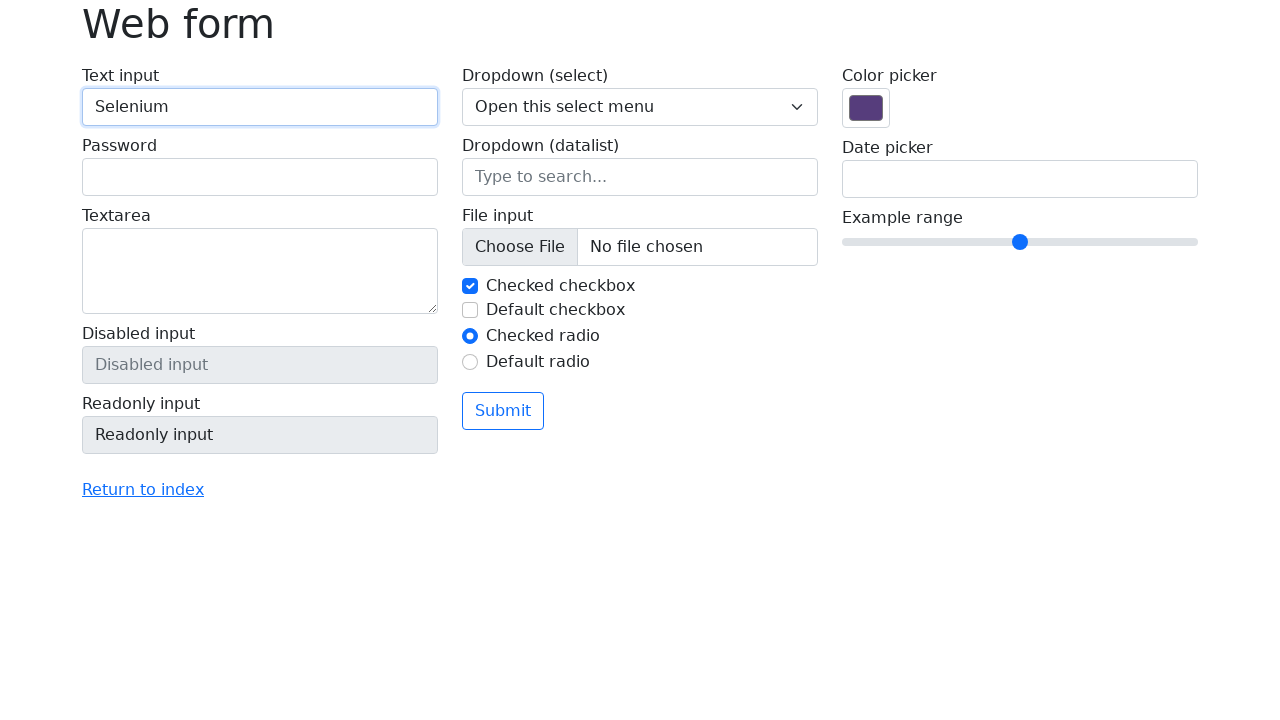

Clicked the submit button at (503, 411) on button
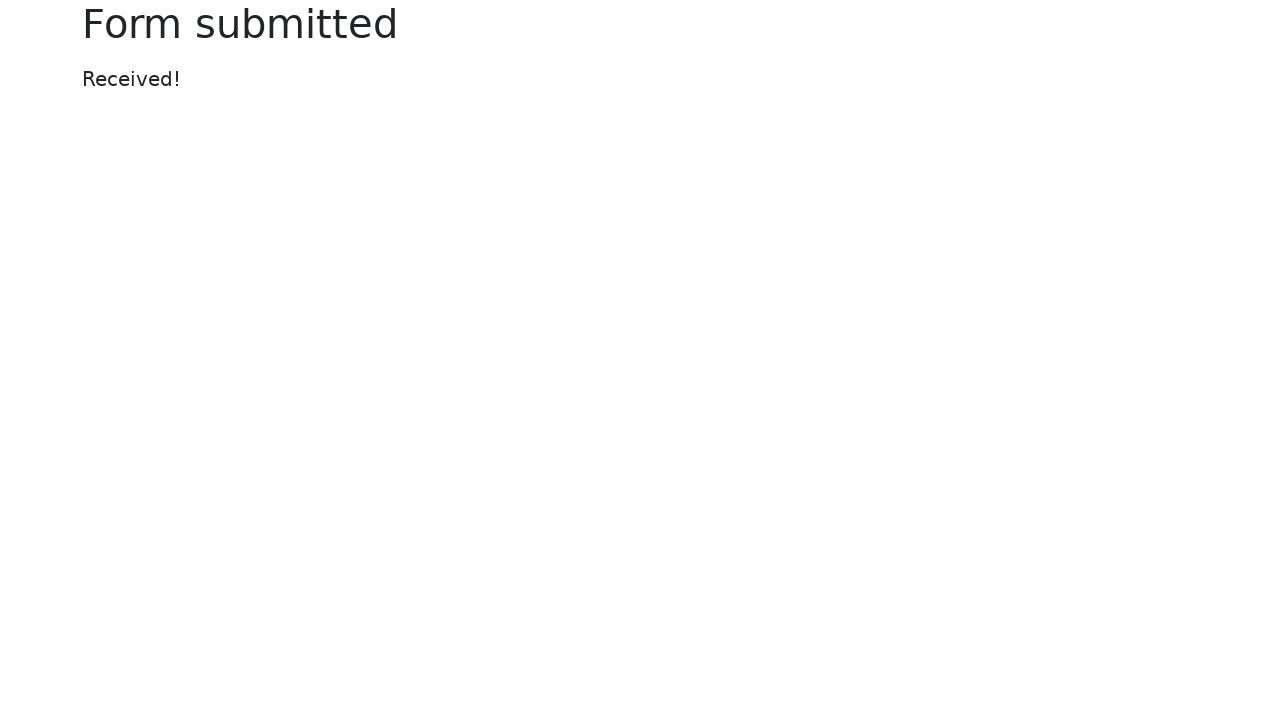

Confirmation message appeared
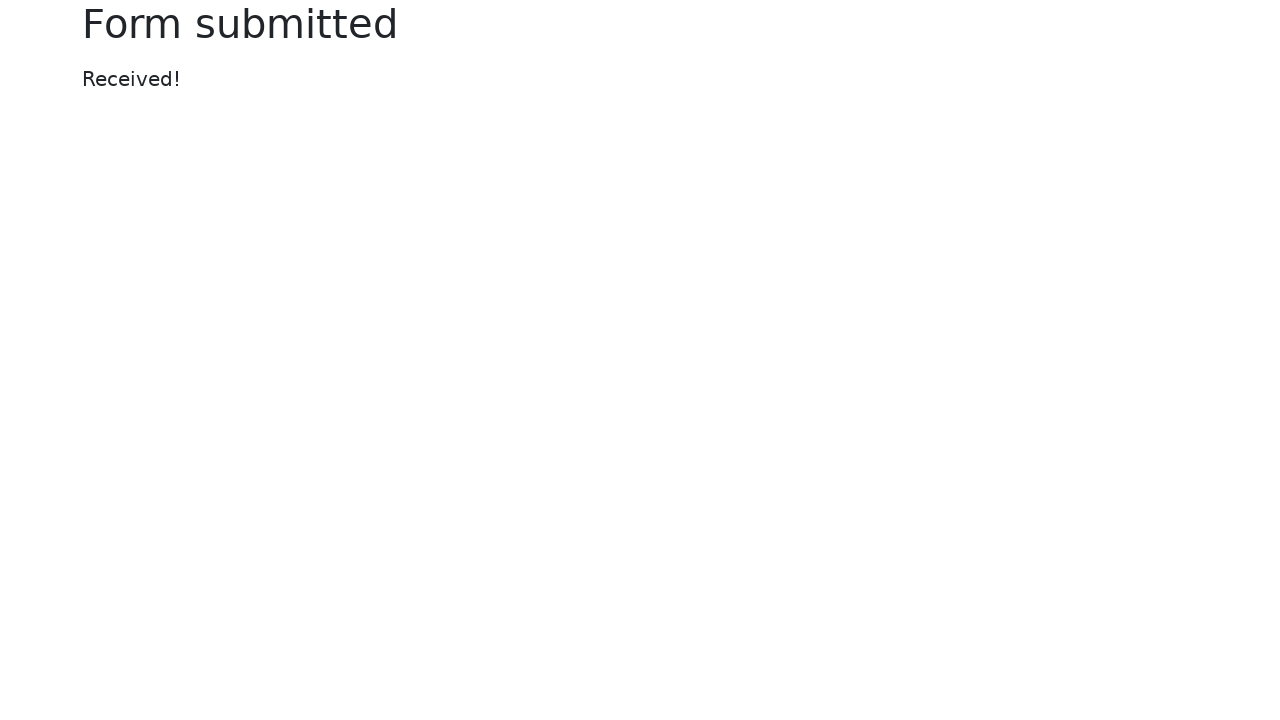

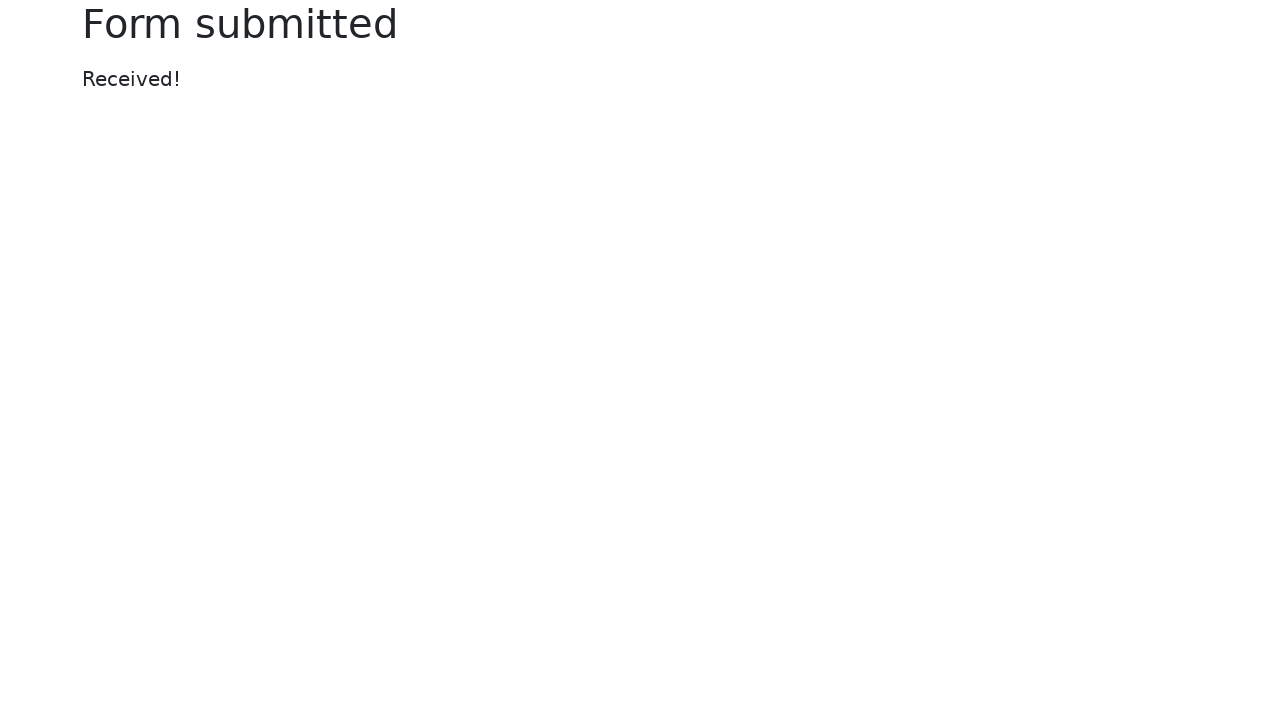